Tests that a todo item is removed when edited to an empty string

Starting URL: https://demo.playwright.dev/todomvc

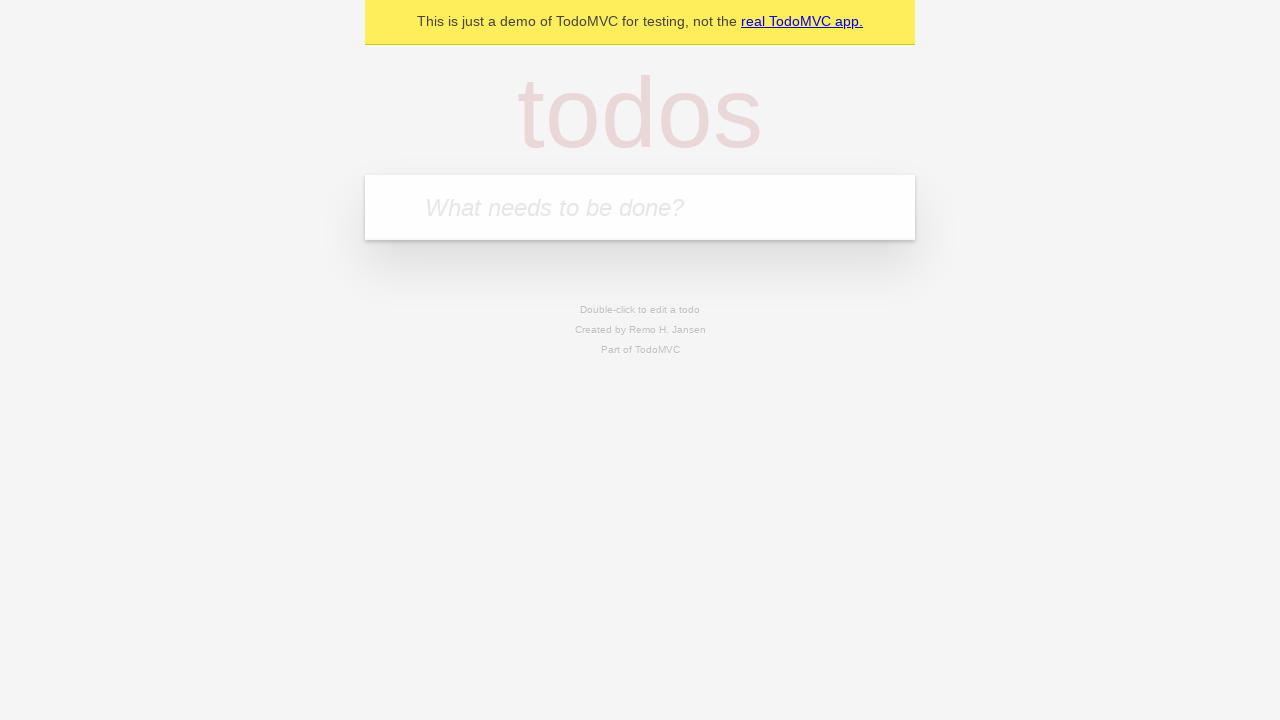

Filled todo input with 'buy some cheese' on internal:attr=[placeholder="What needs to be done?"i]
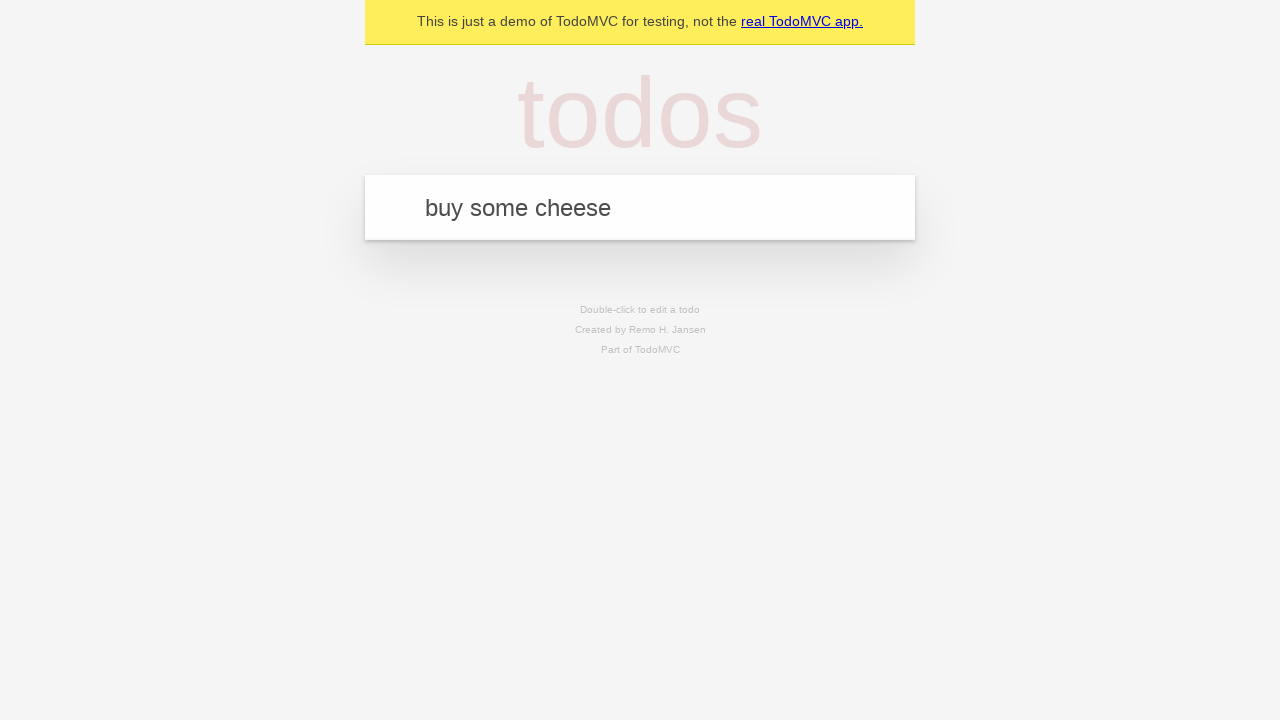

Pressed Enter to add first todo item on internal:attr=[placeholder="What needs to be done?"i]
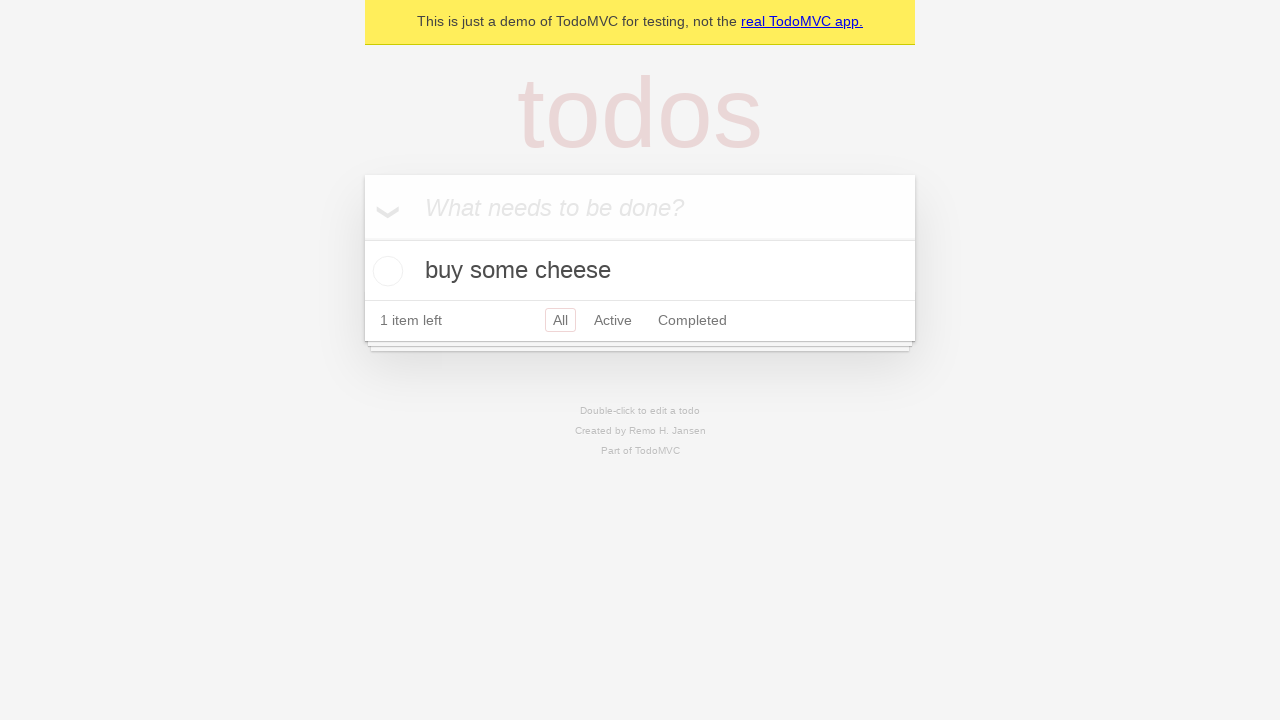

Filled todo input with 'feed the cat' on internal:attr=[placeholder="What needs to be done?"i]
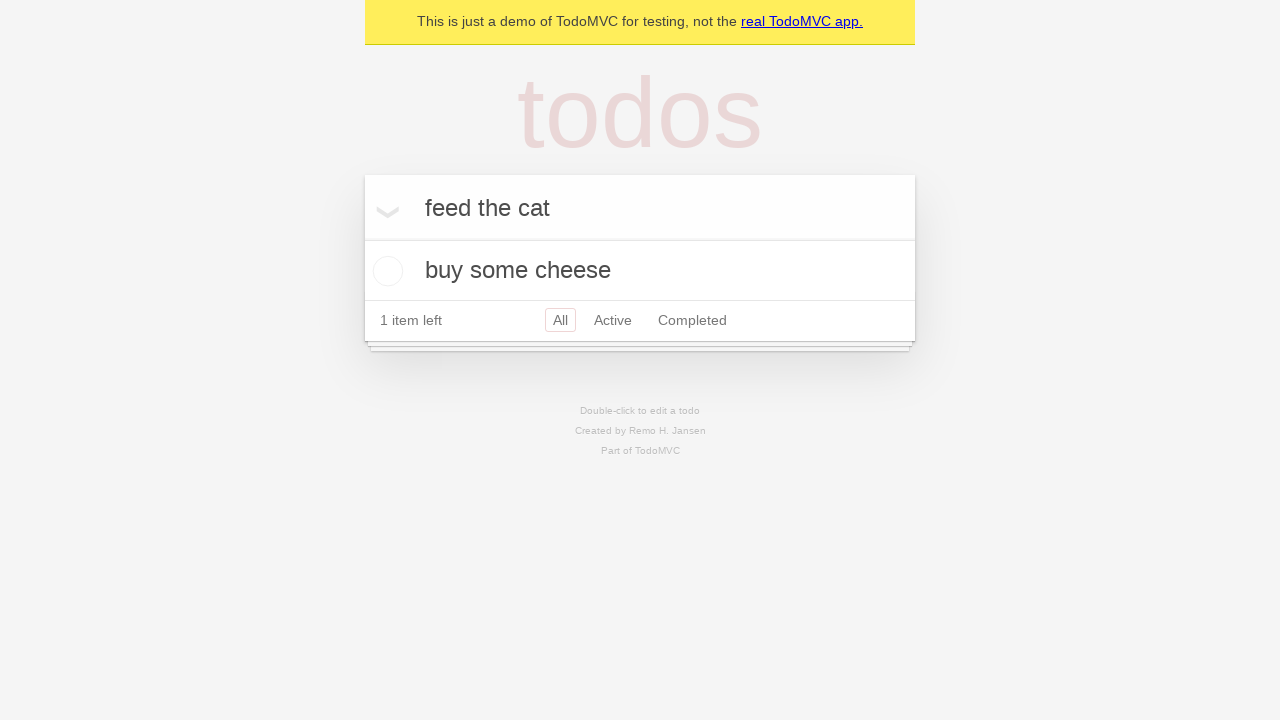

Pressed Enter to add second todo item on internal:attr=[placeholder="What needs to be done?"i]
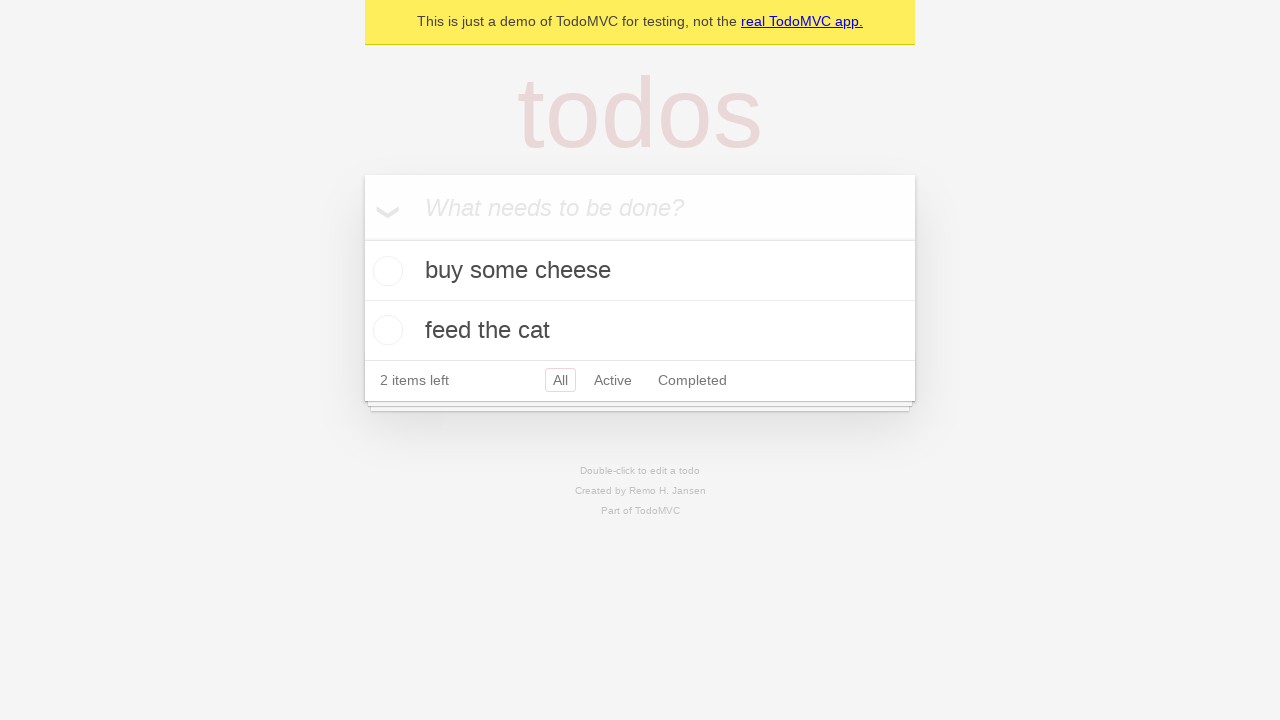

Filled todo input with 'book a doctors appointment' on internal:attr=[placeholder="What needs to be done?"i]
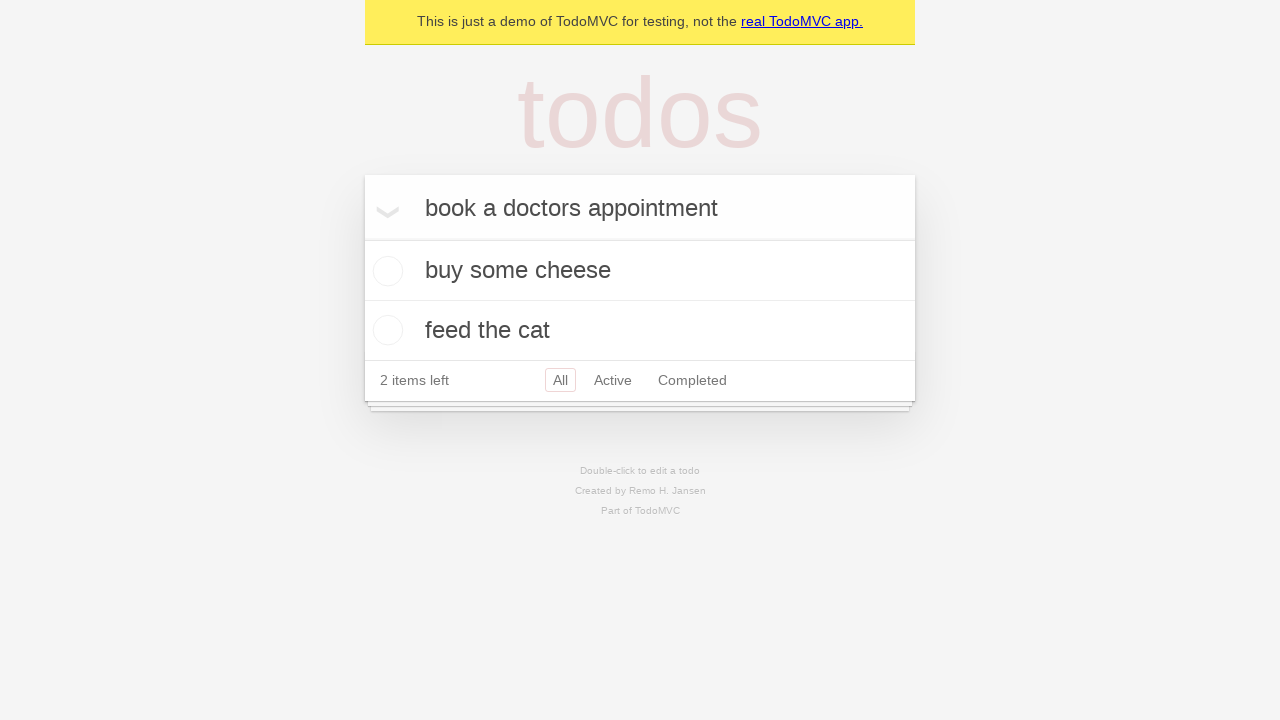

Pressed Enter to add third todo item on internal:attr=[placeholder="What needs to be done?"i]
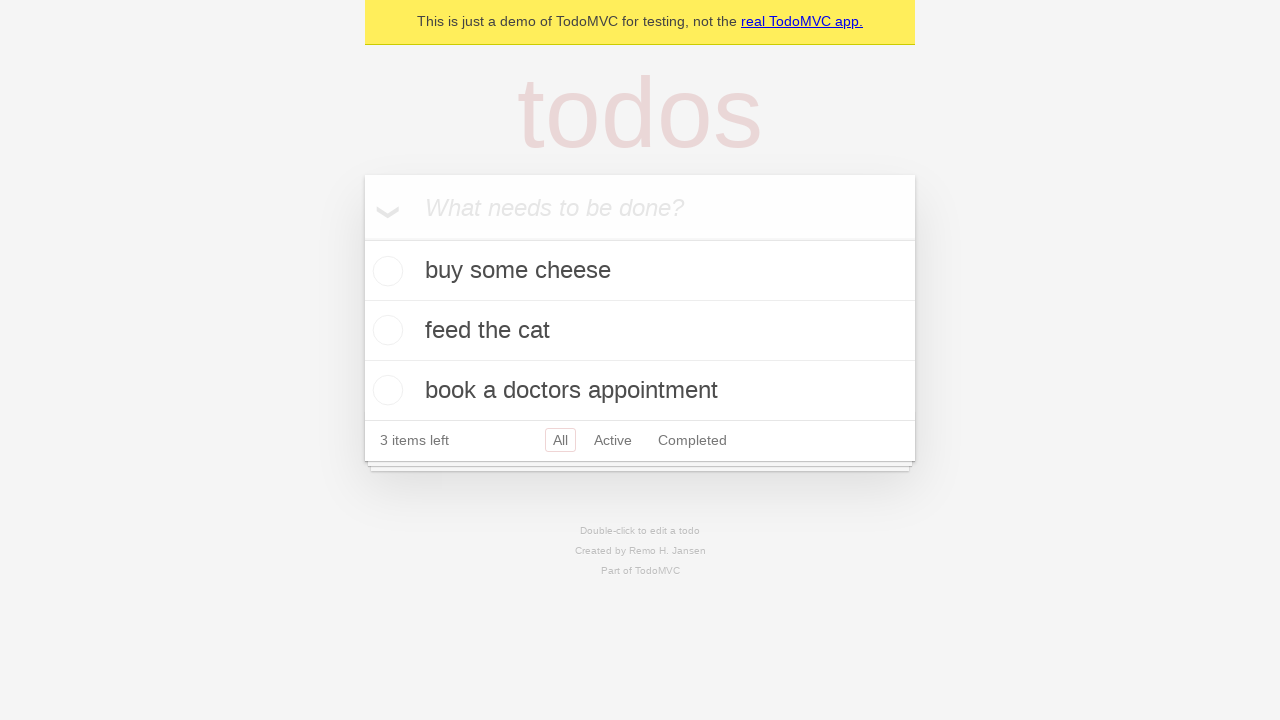

Double-clicked second todo item to enter edit mode at (640, 331) on internal:testid=[data-testid="todo-item"s] >> nth=1
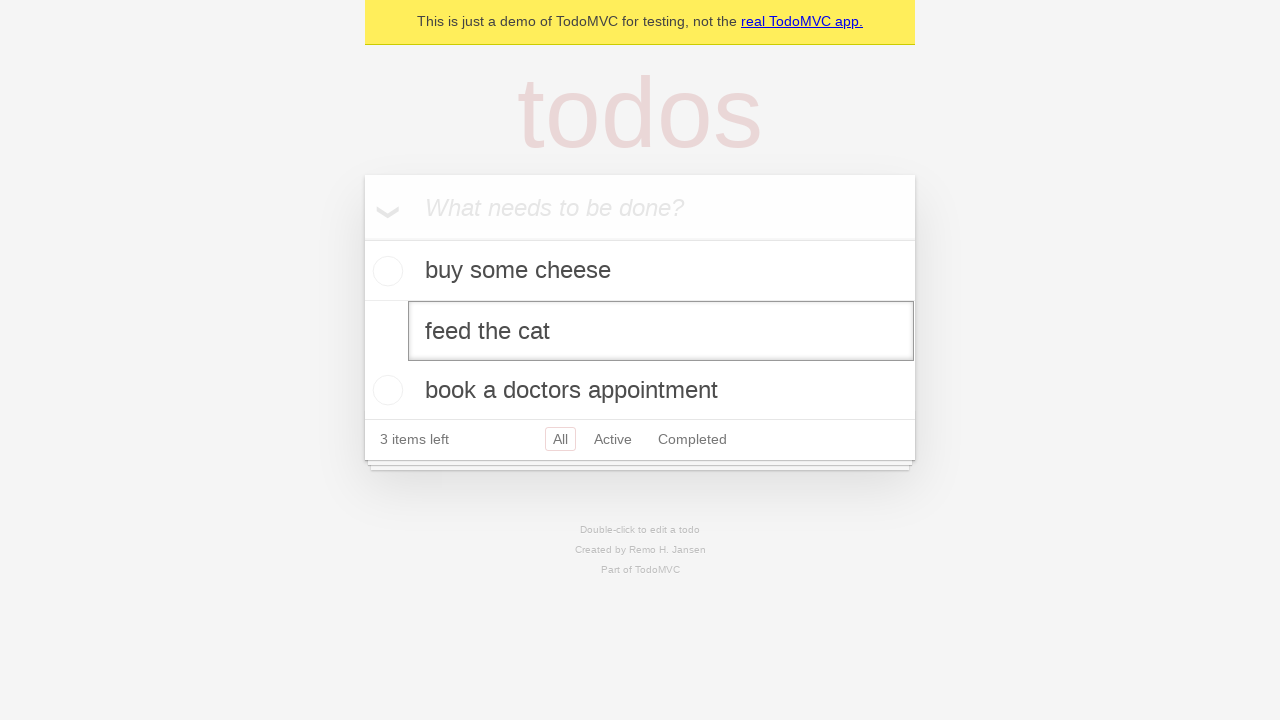

Cleared the text in the edit field on internal:testid=[data-testid="todo-item"s] >> nth=1 >> internal:role=textbox[nam
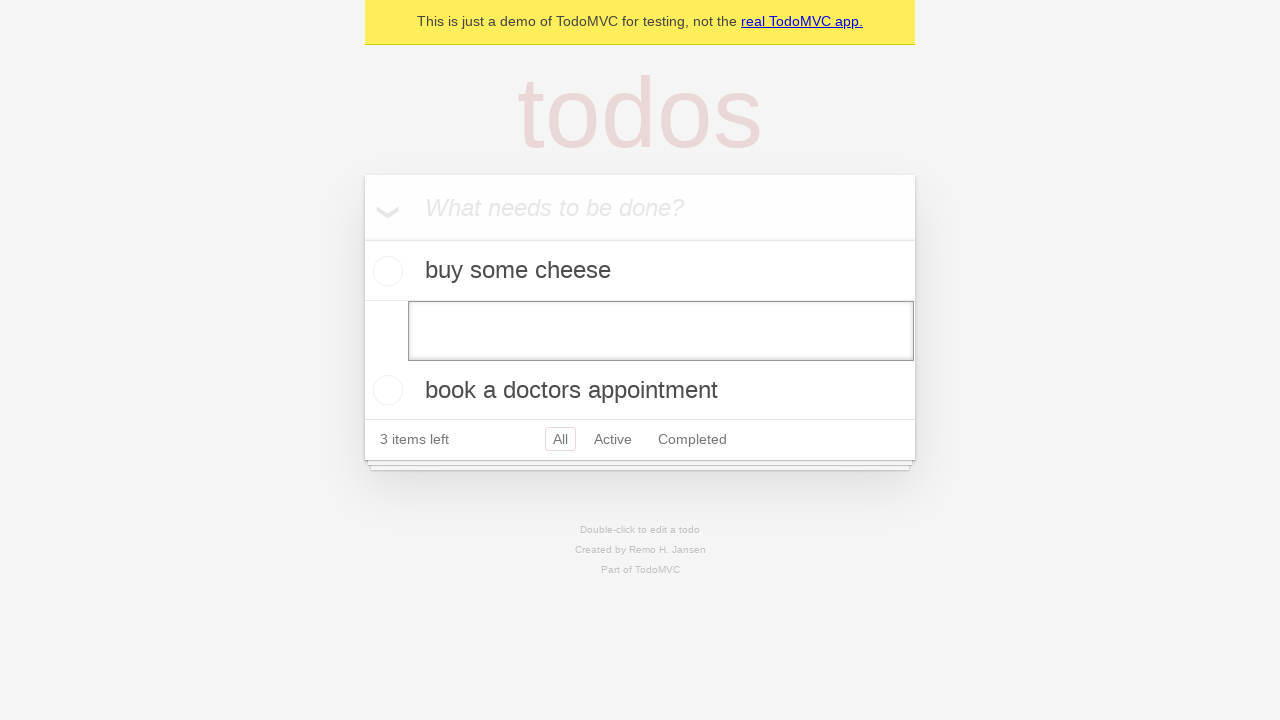

Pressed Enter to confirm empty text entry, removing the todo item on internal:testid=[data-testid="todo-item"s] >> nth=1 >> internal:role=textbox[nam
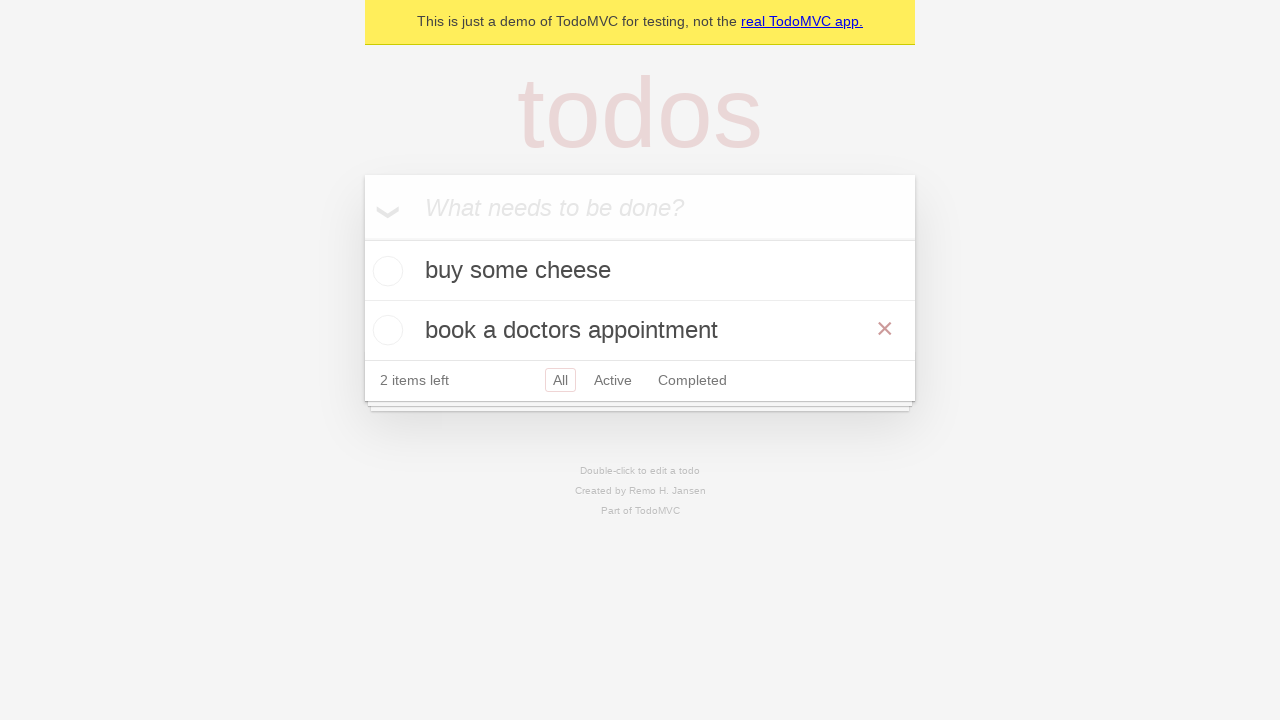

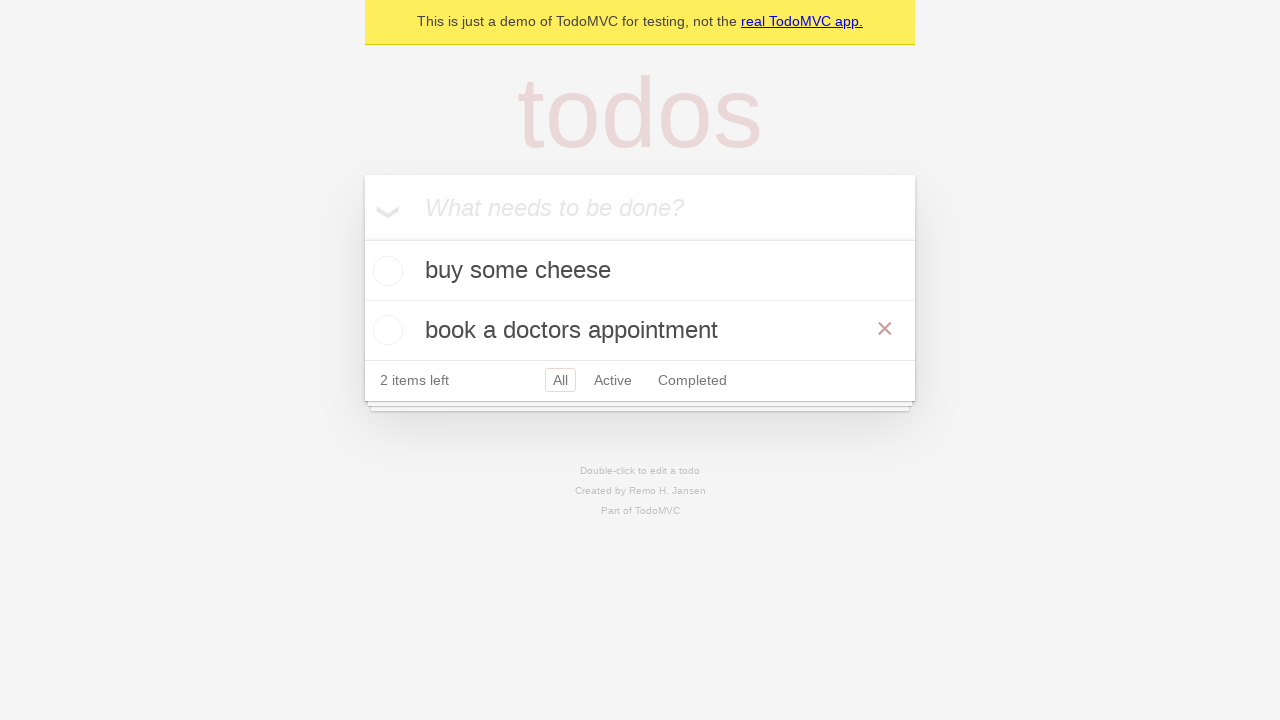